Tests the age form by entering a name and age, submitting the form, and verifying the response message

Starting URL: https://kristinek.github.io/site/examples/age.html

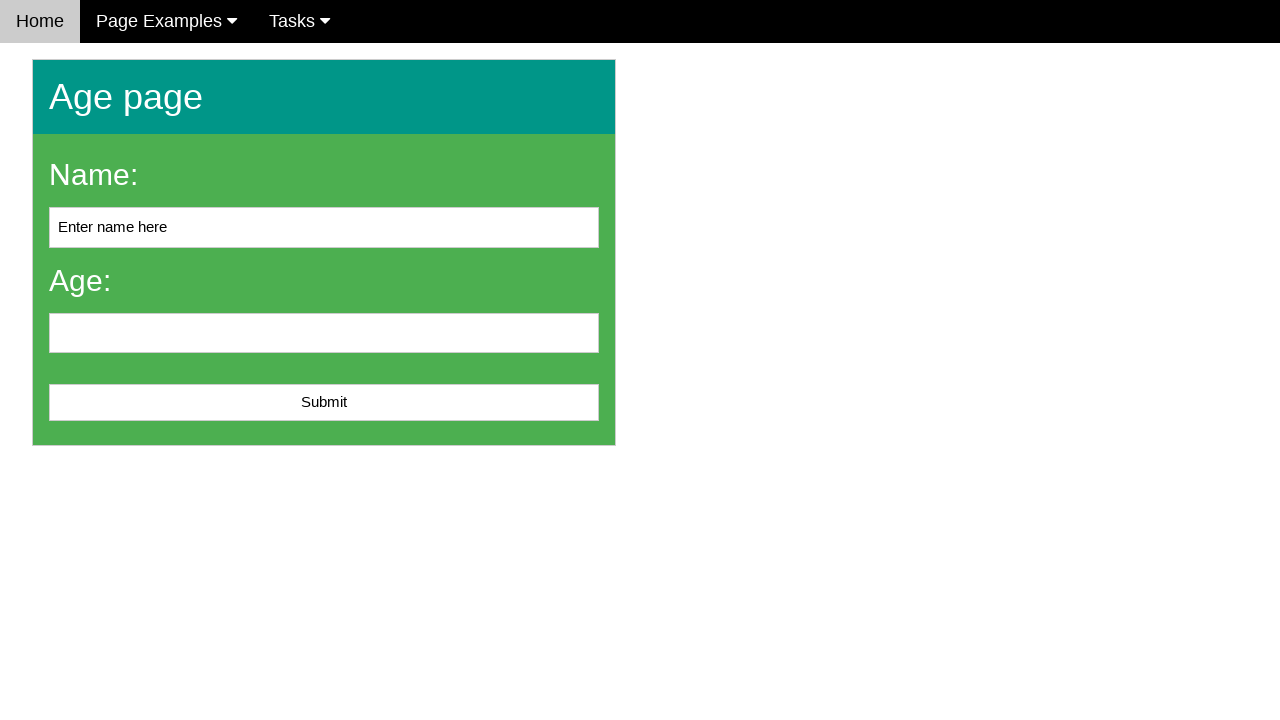

Filled name field with 'John Smith' on input[name='name']
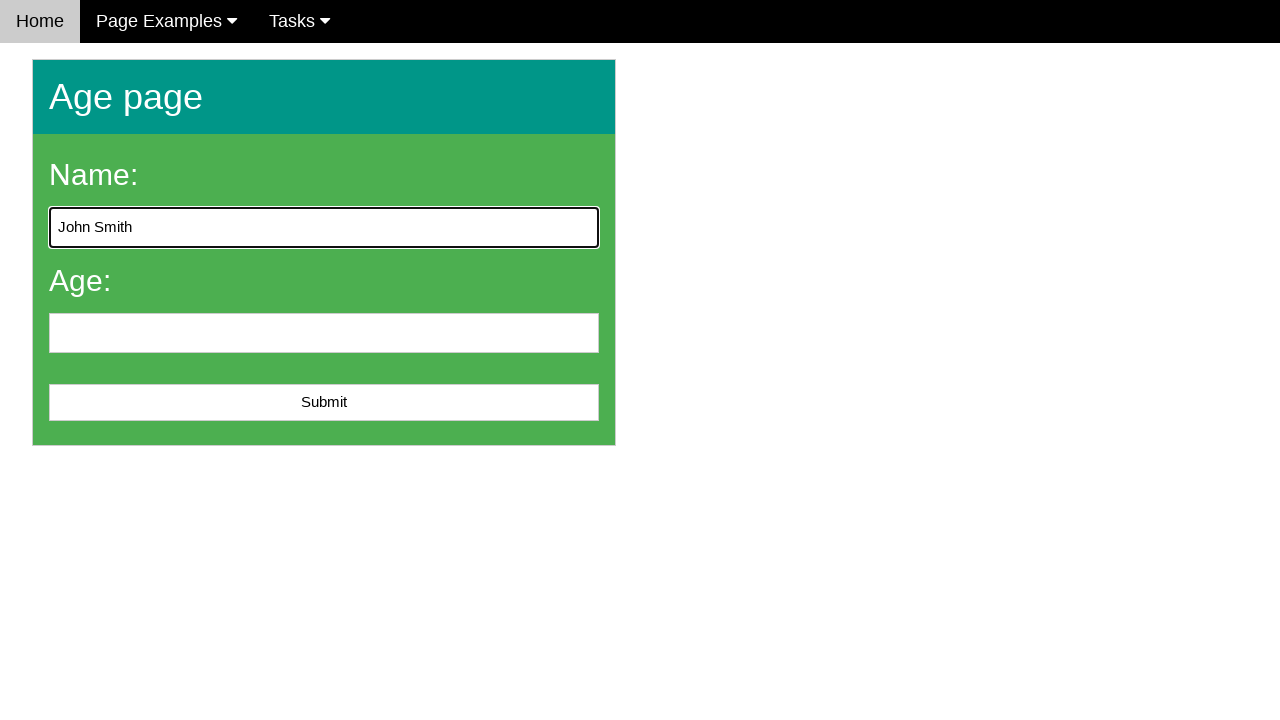

Filled age field with '25' on input[name='age']
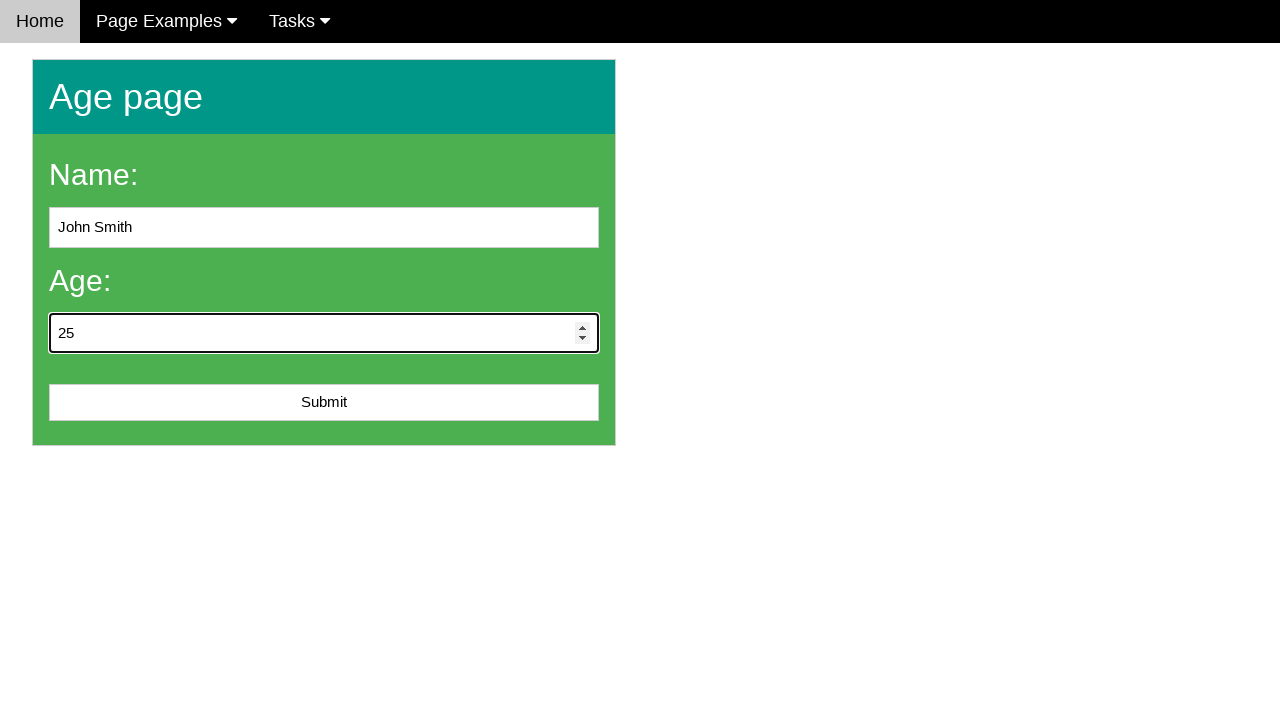

Clicked submit button to submit the age form at (324, 403) on #submit
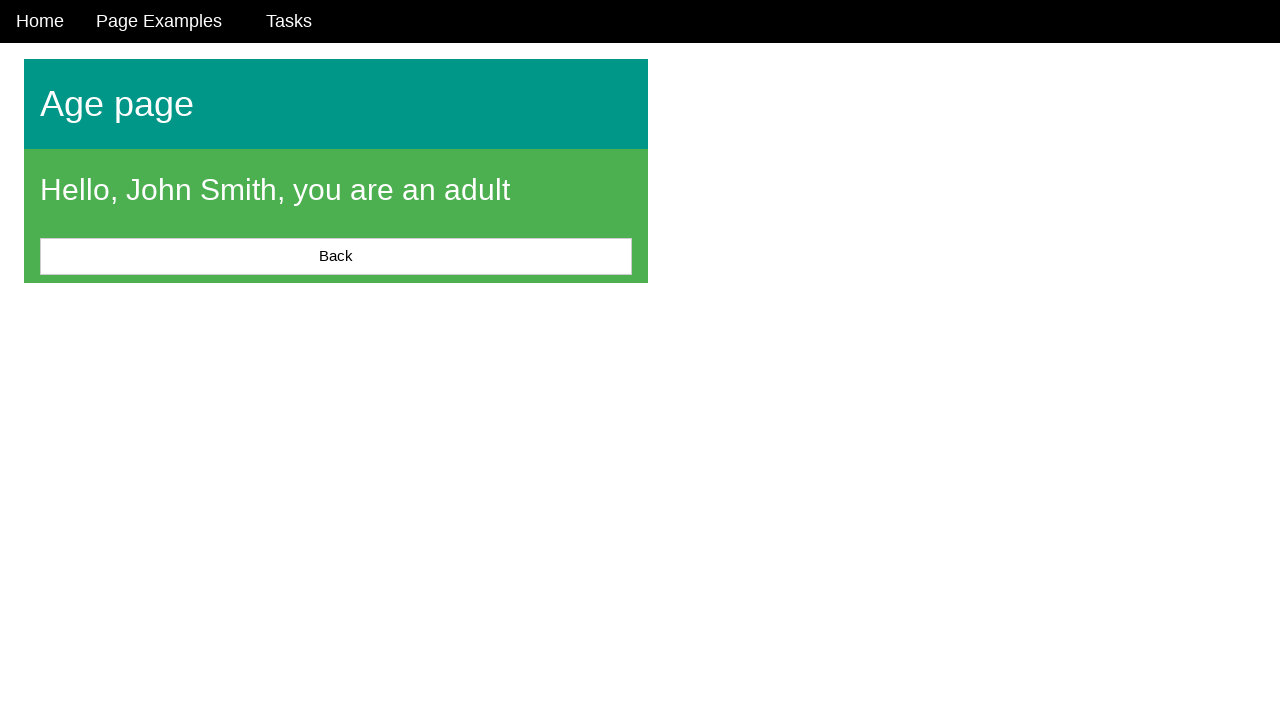

Response message appeared after form submission
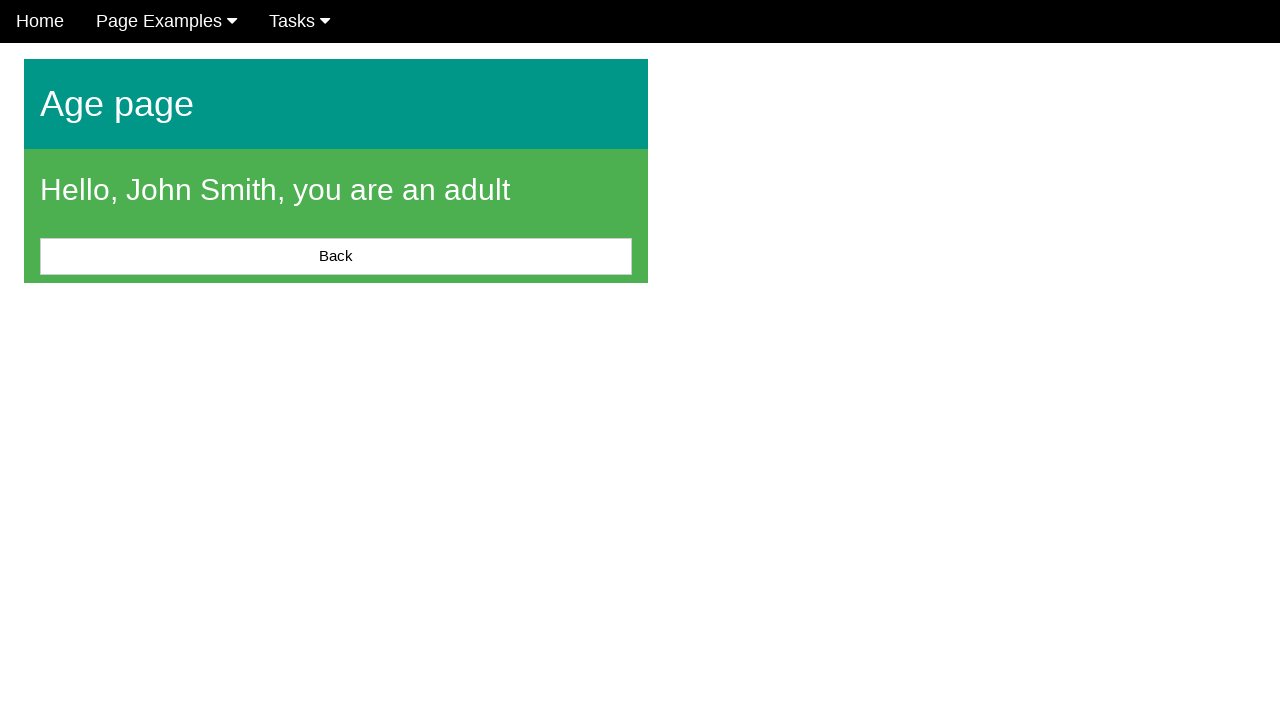

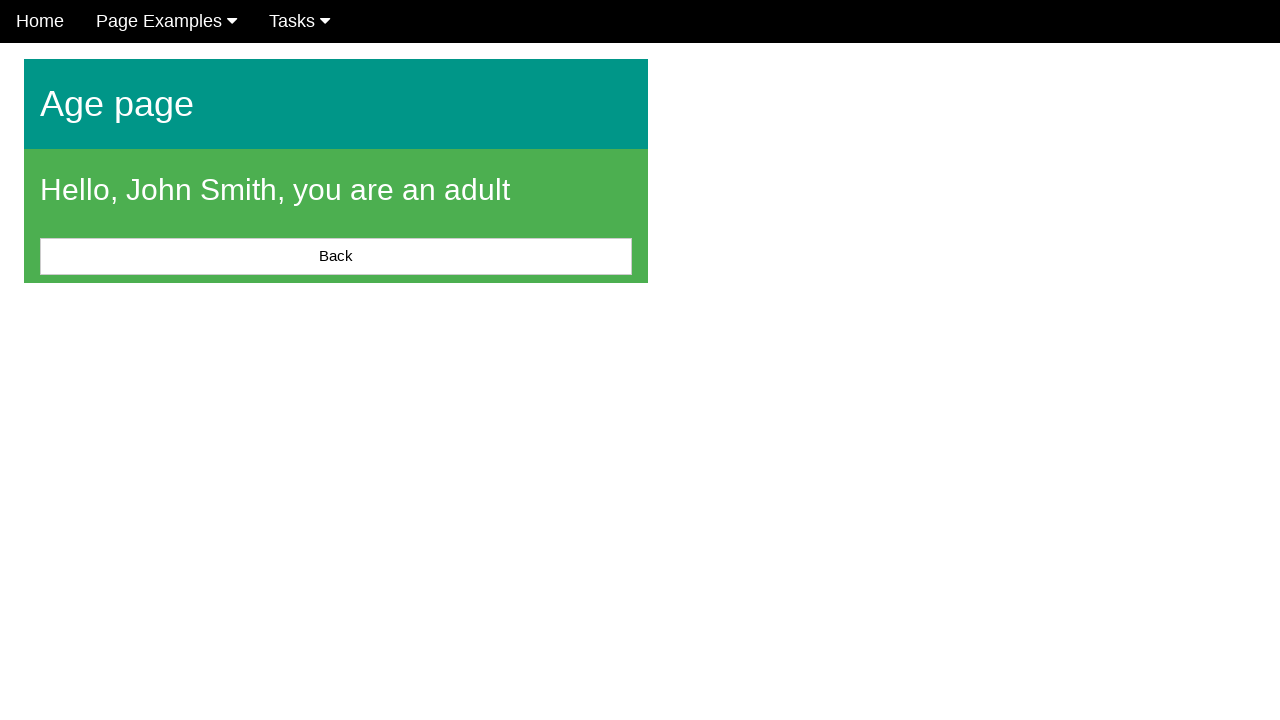